Opens a new tab, navigates to Python documentation, then switches back to the original tab

Starting URL: https://www.python.org

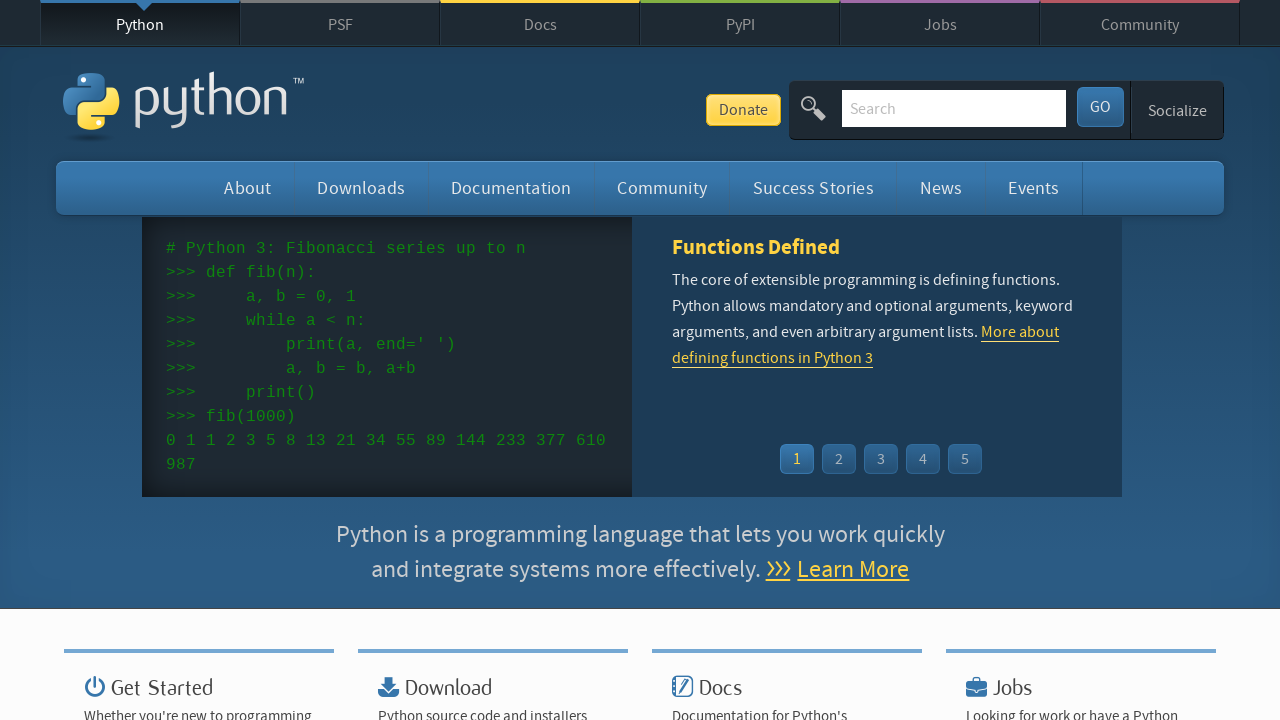

Opened a new tab
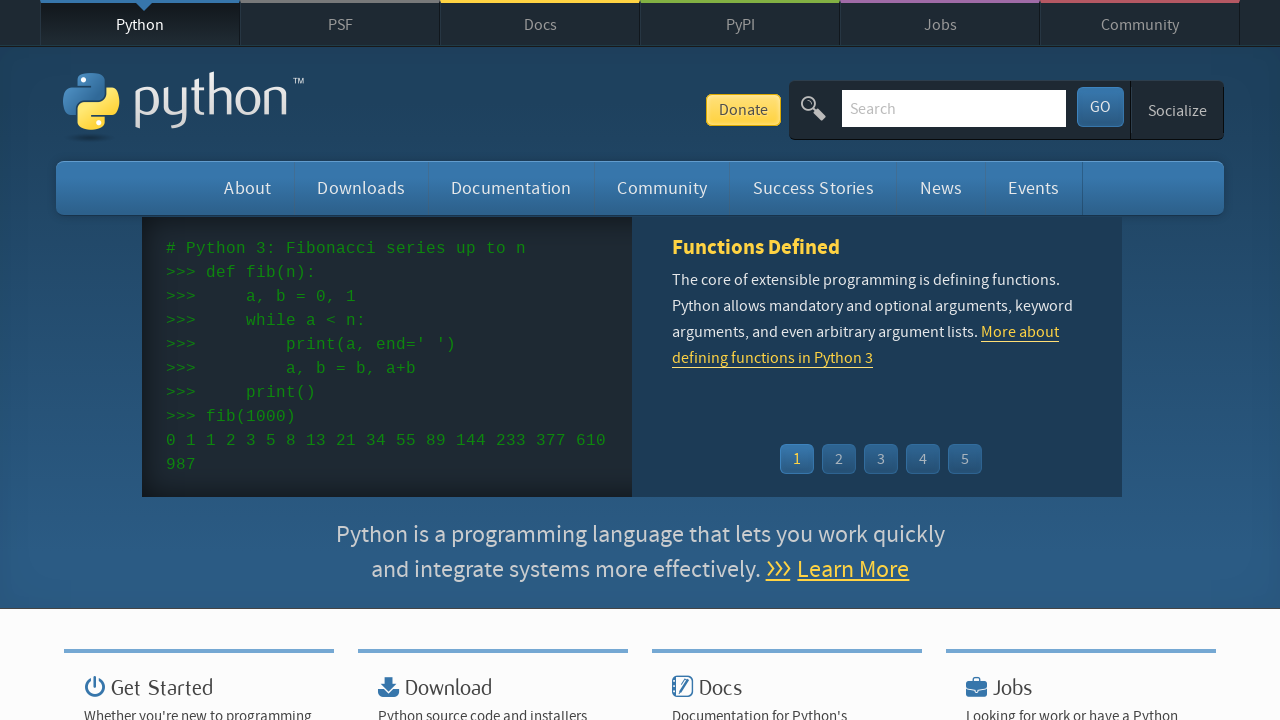

Navigated to Python documentation in new tab
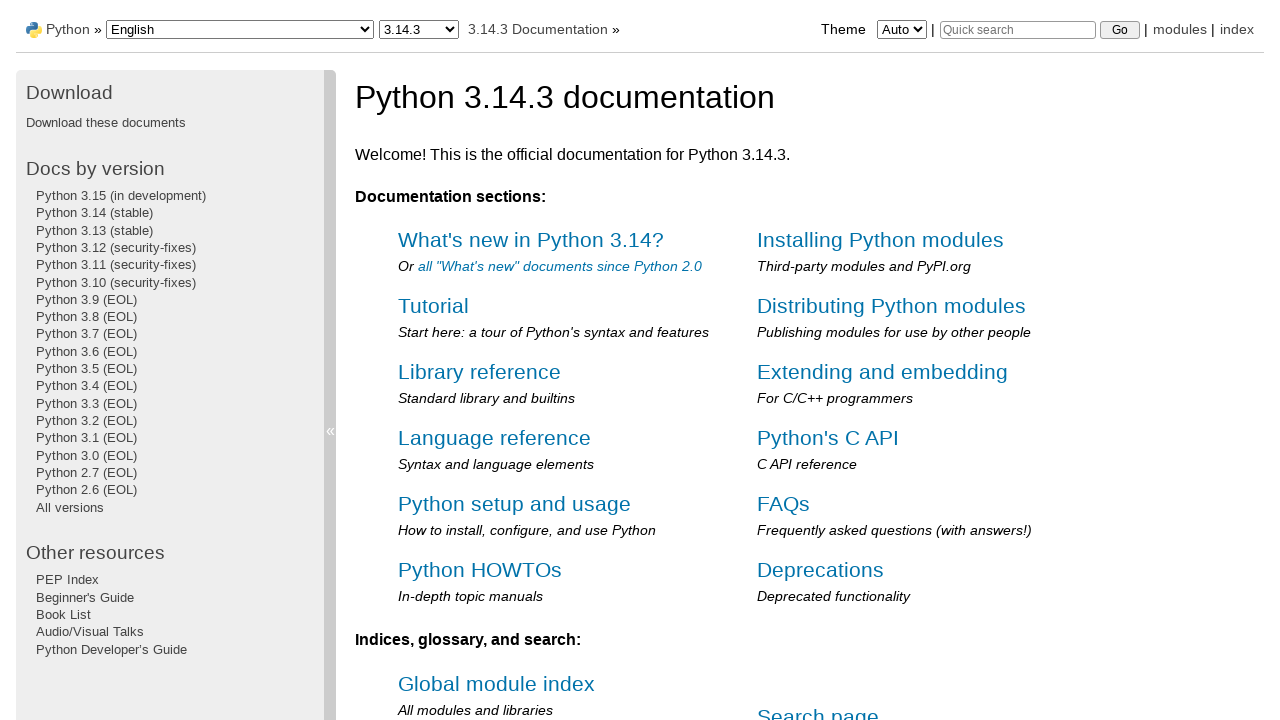

Closed the new tab and switched back to original tab
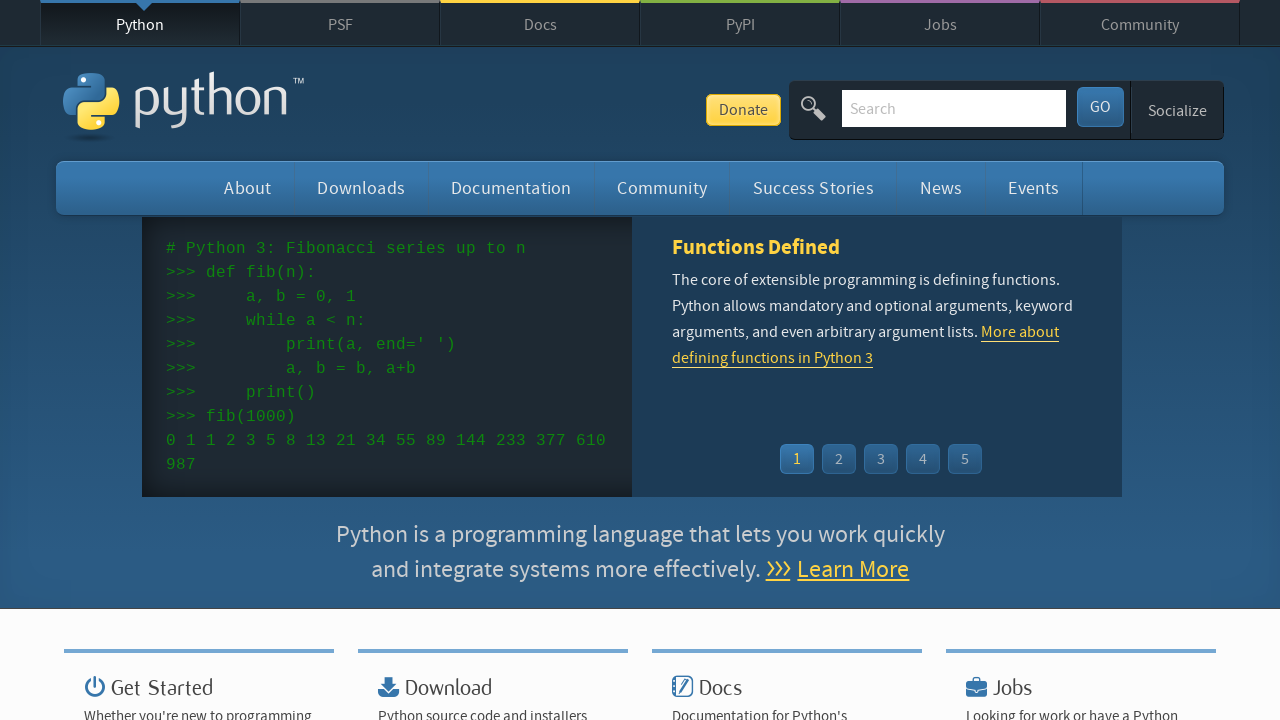

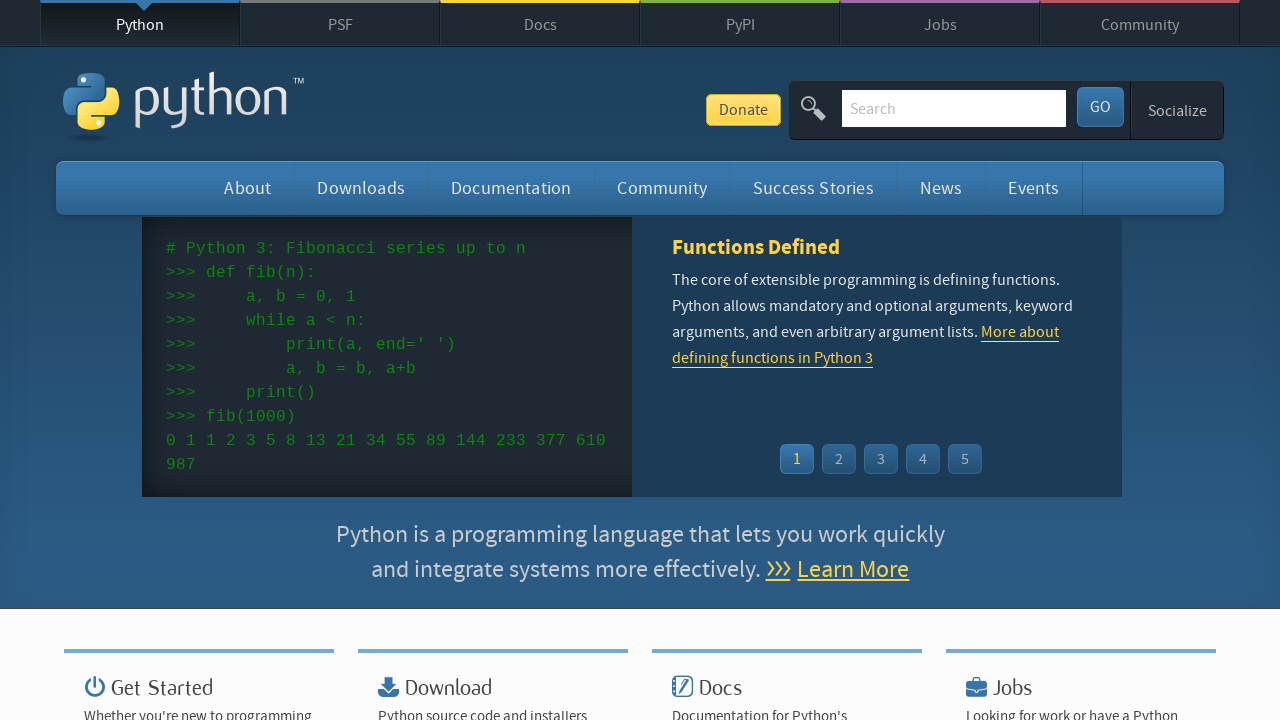